Verifies checkbox 1 can be checked and then unchecked

Starting URL: https://the-internet.herokuapp.com/

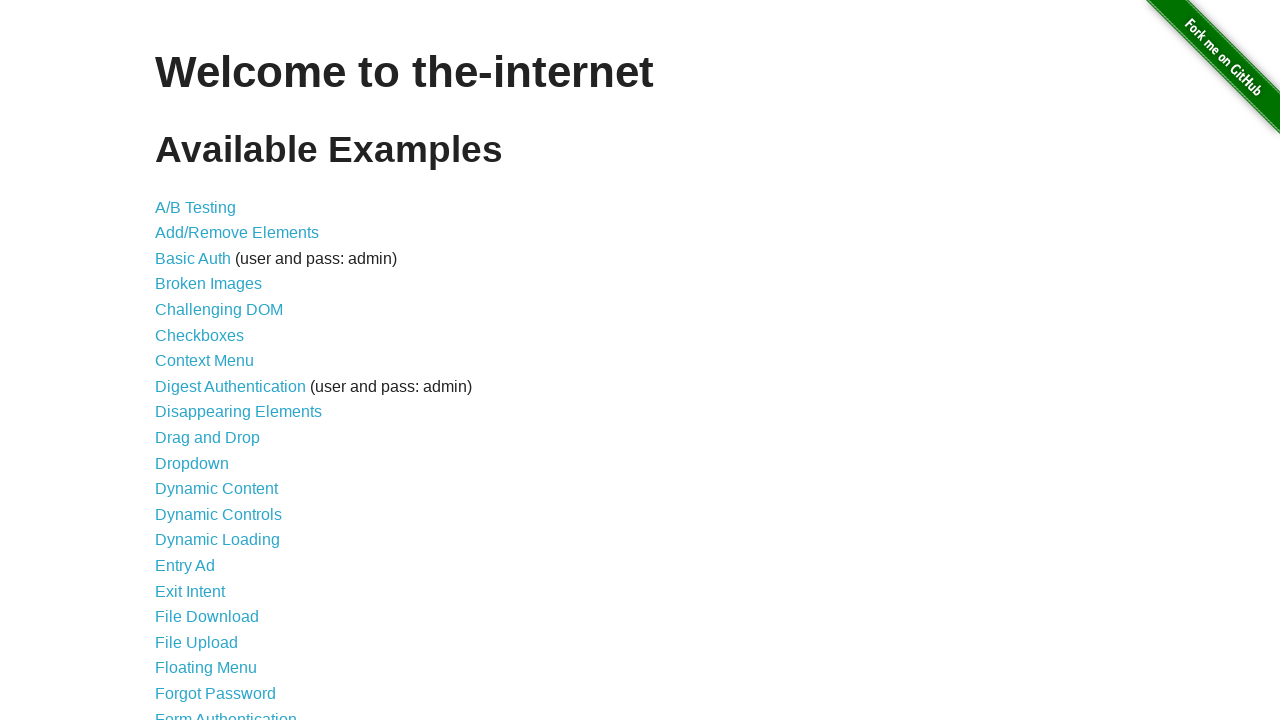

Clicked on Checkboxes link at (200, 335) on a[href='/checkboxes']
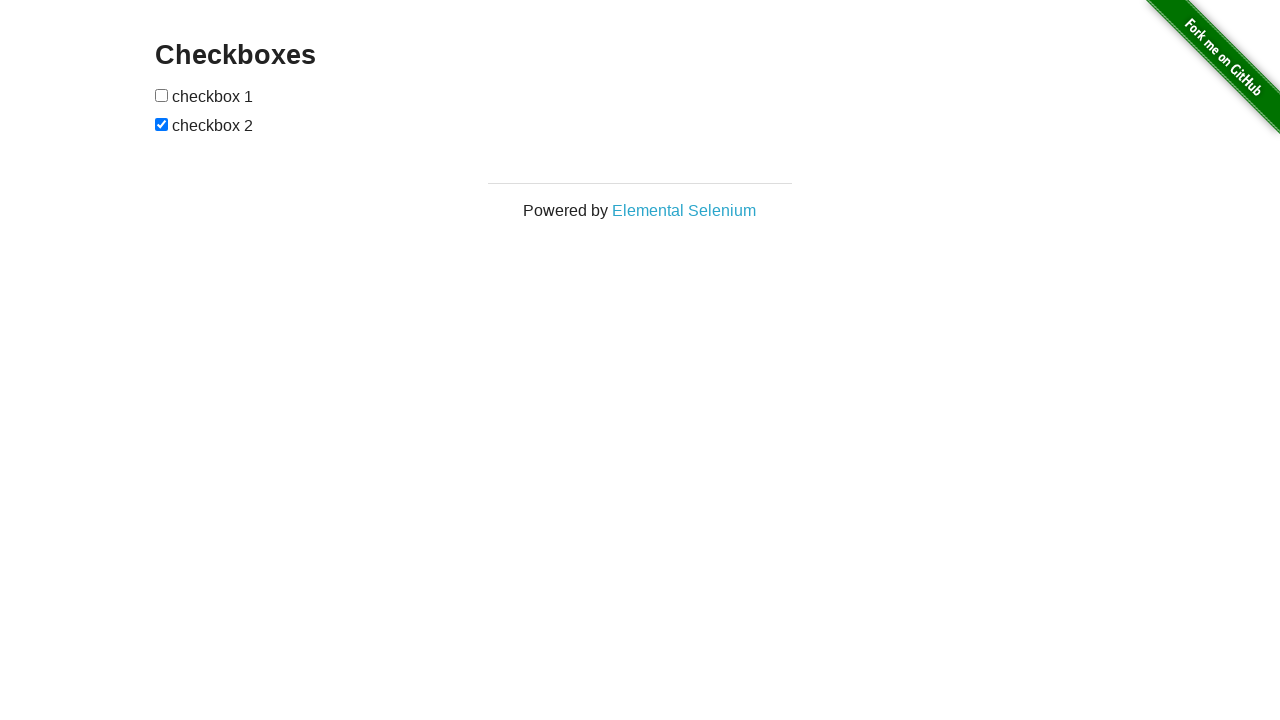

Located all checkboxes on the page
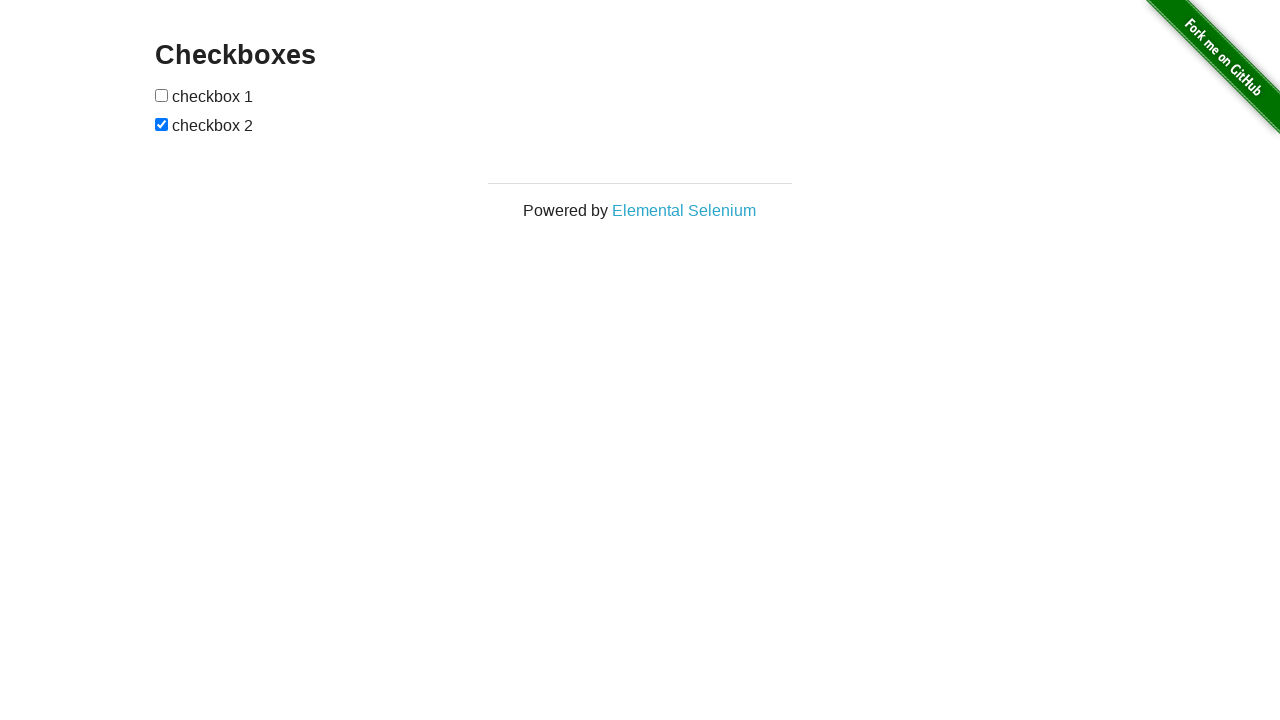

Unchecked checkbox 2 at (162, 124) on input[type='checkbox'] >> nth=1
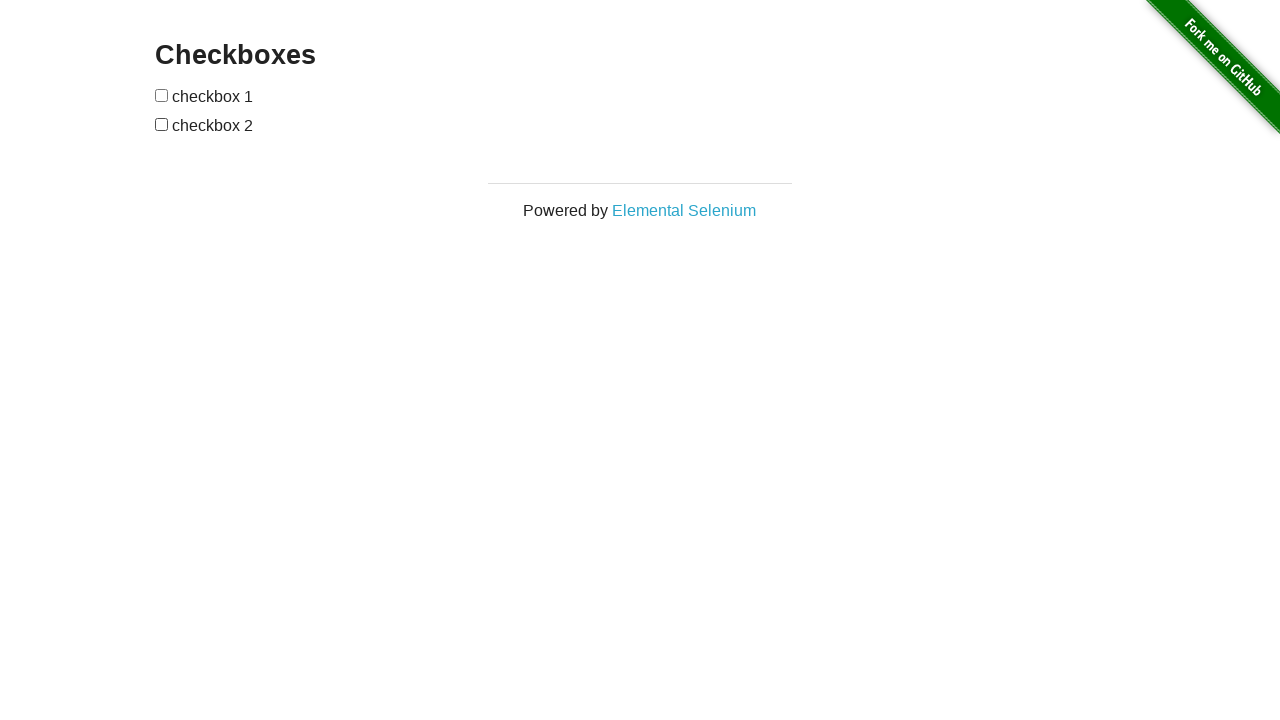

Clicked checkbox 1 to check it at (162, 95) on input[type='checkbox'] >> nth=0
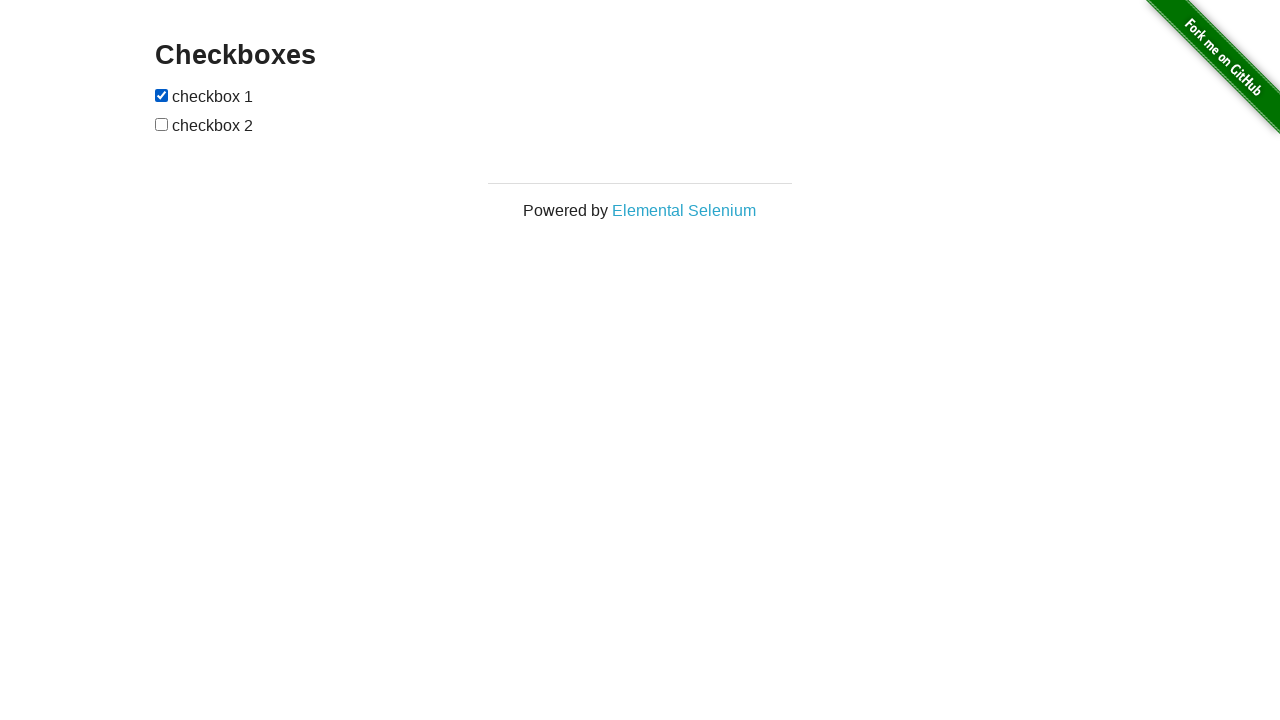

Verified checkbox 1 is checked
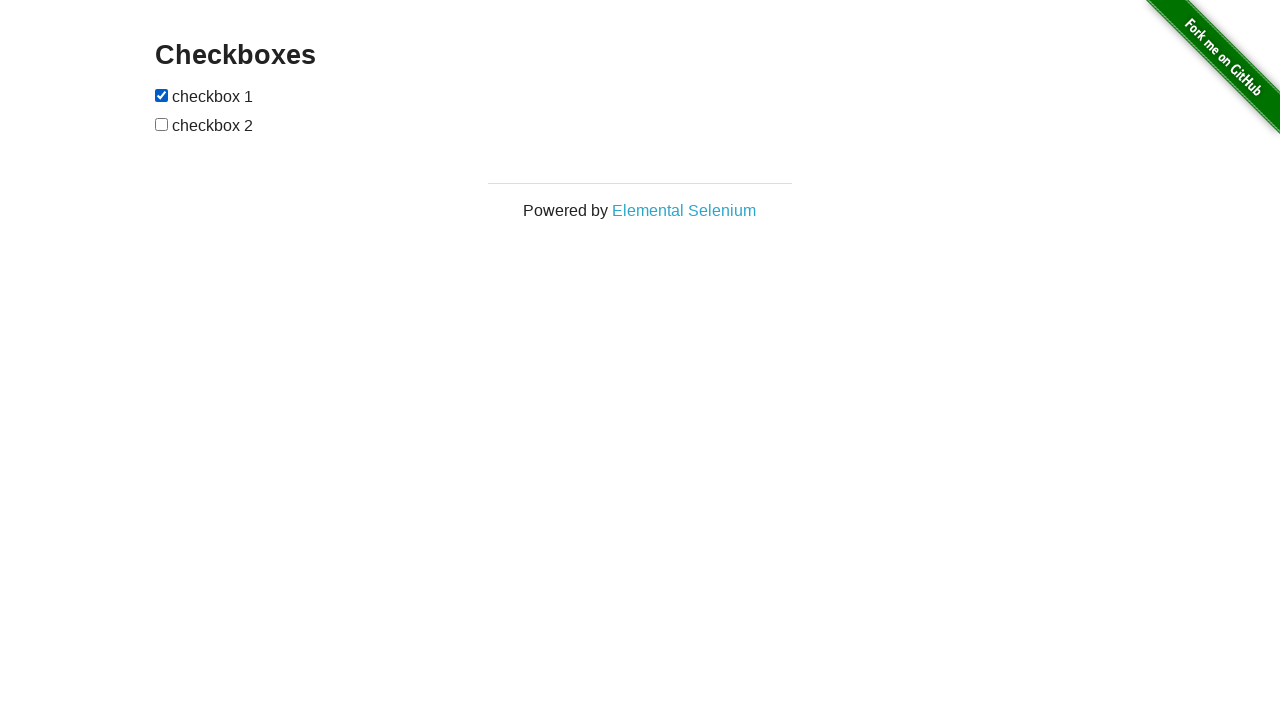

Clicked checkbox 1 again to uncheck it at (162, 95) on input[type='checkbox'] >> nth=0
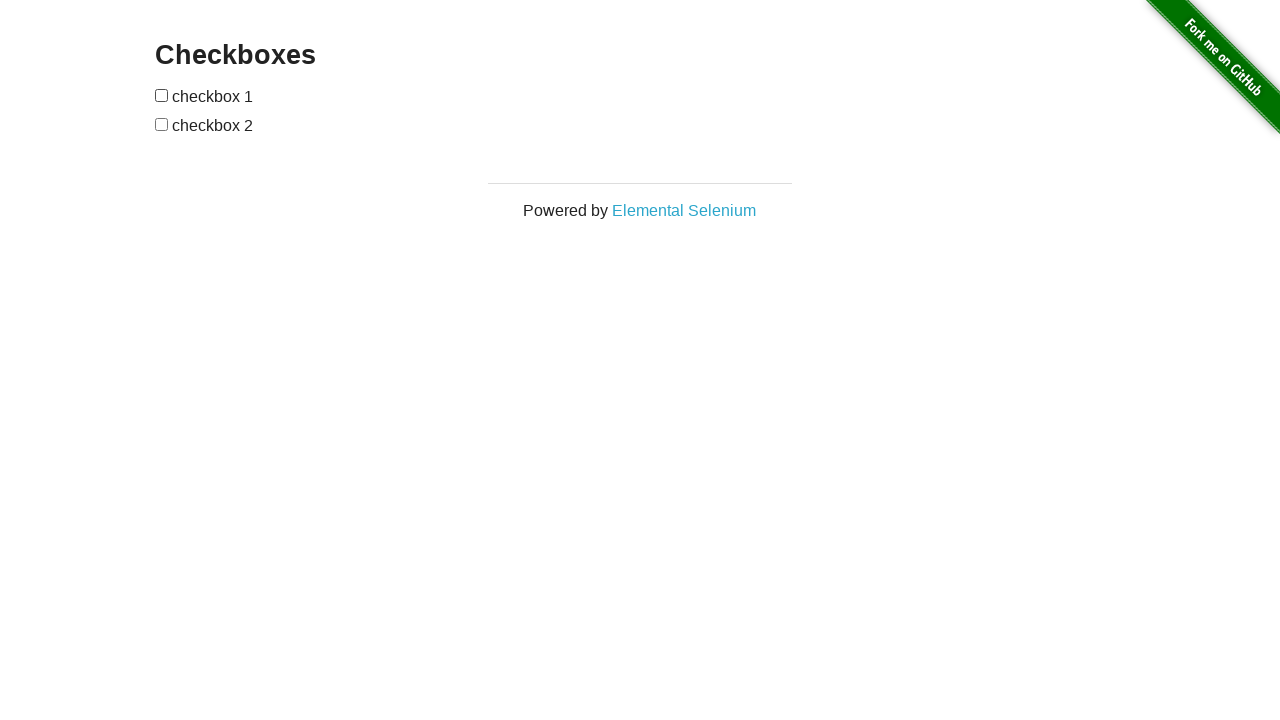

Verified checkbox 1 is unchecked
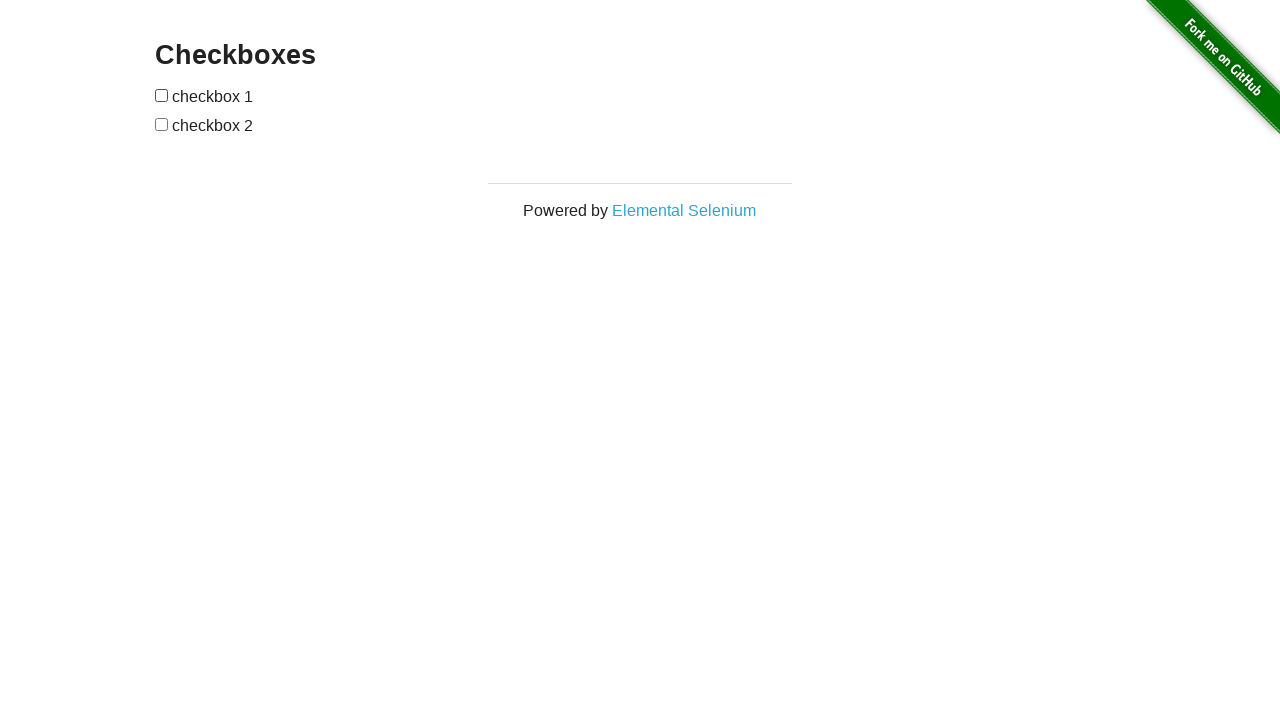

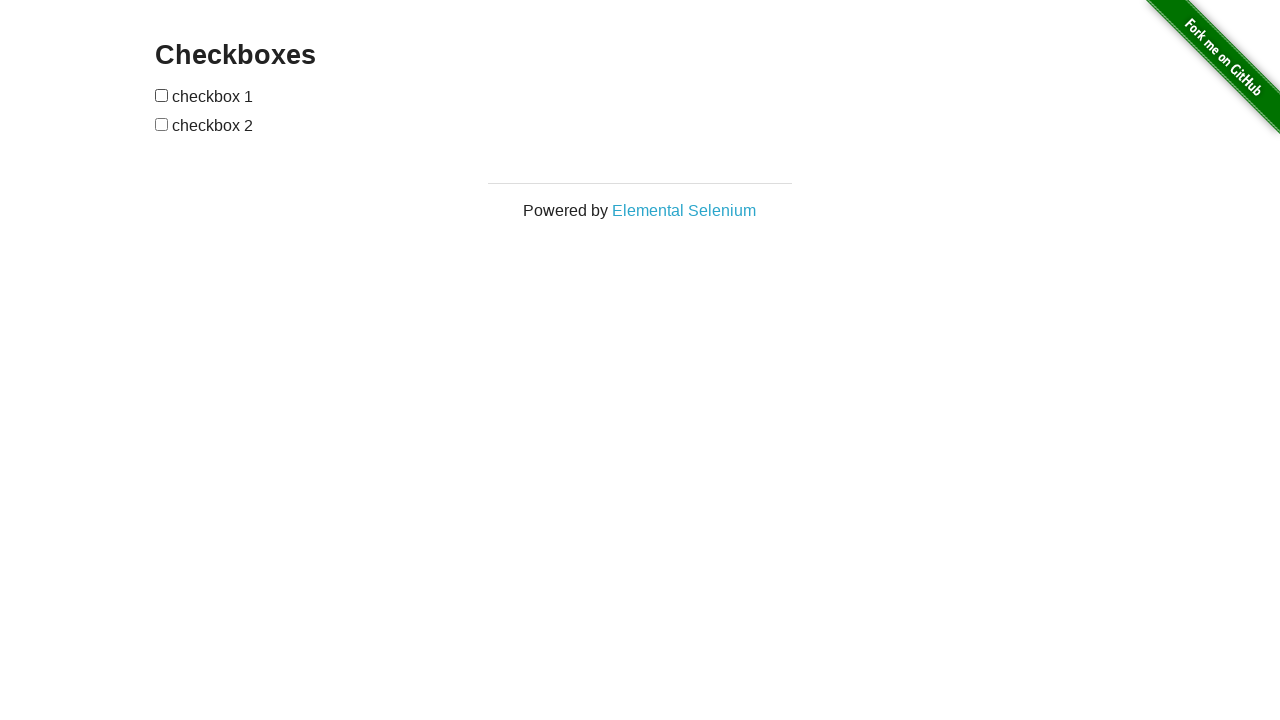